Tests the Add/Remove Elements functionality by clicking the Add Element button to create a Delete button, verifying it appears, clicking Delete to remove it, and verifying the page title remains visible.

Starting URL: https://the-internet.herokuapp.com/add_remove_elements/

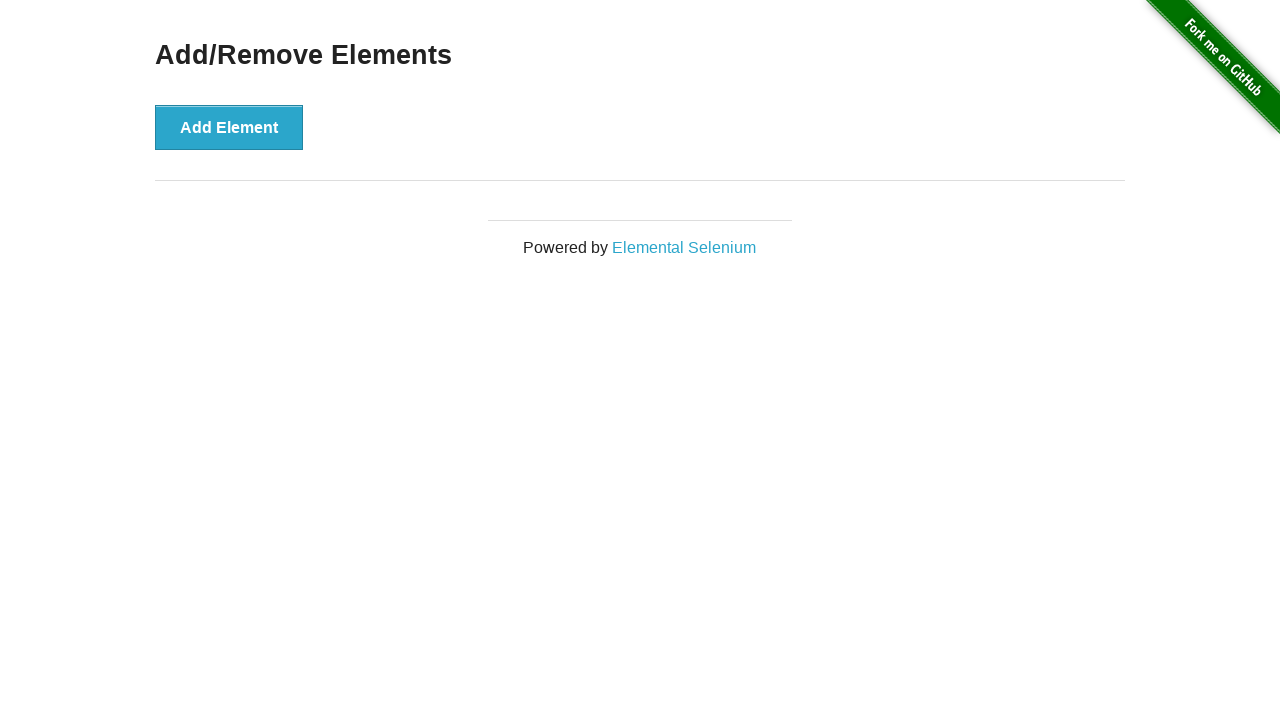

Clicked the 'Add Element' button at (229, 127) on xpath=//*[text()='Add Element']
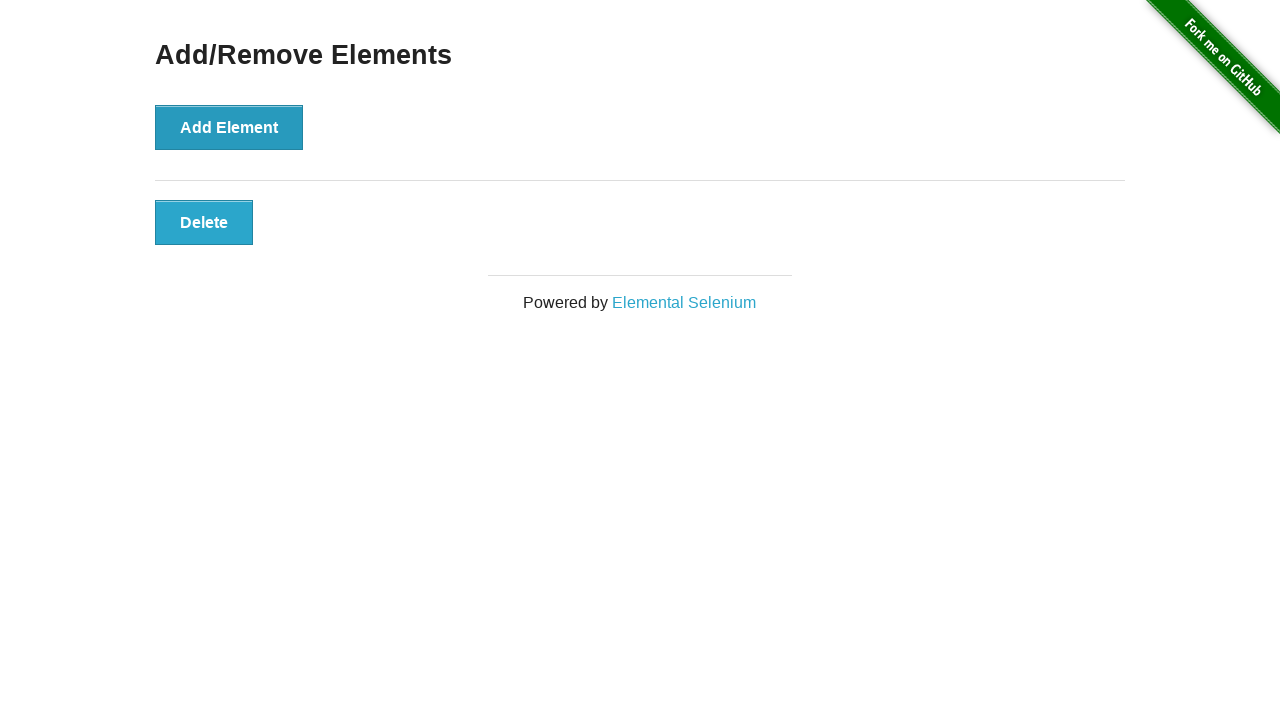

Delete button appeared on the page
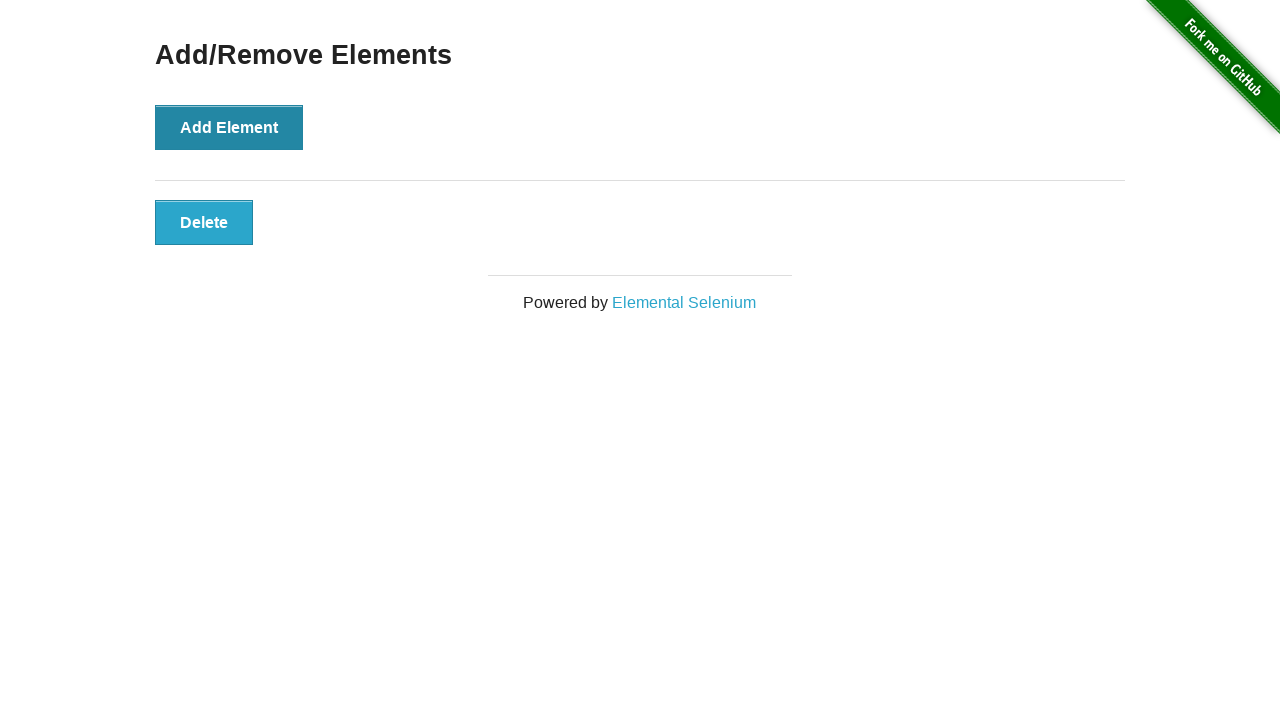

Located the Delete button element
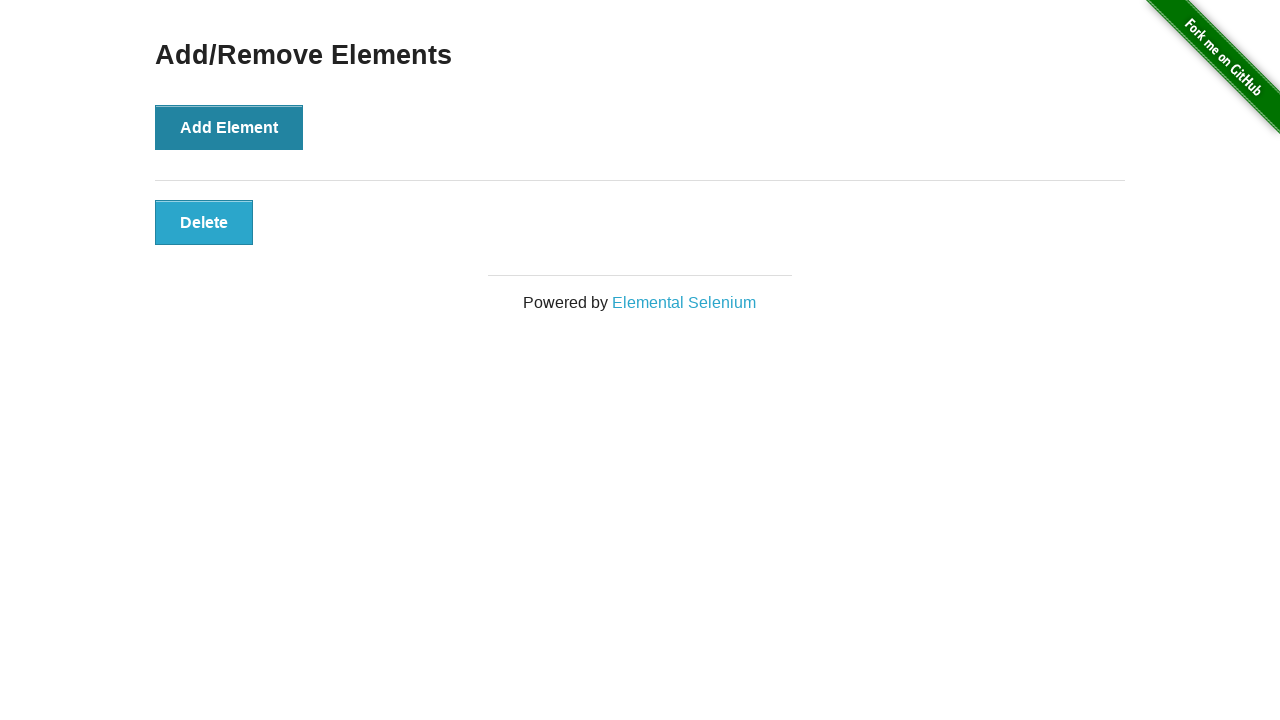

Verified Delete button is visible
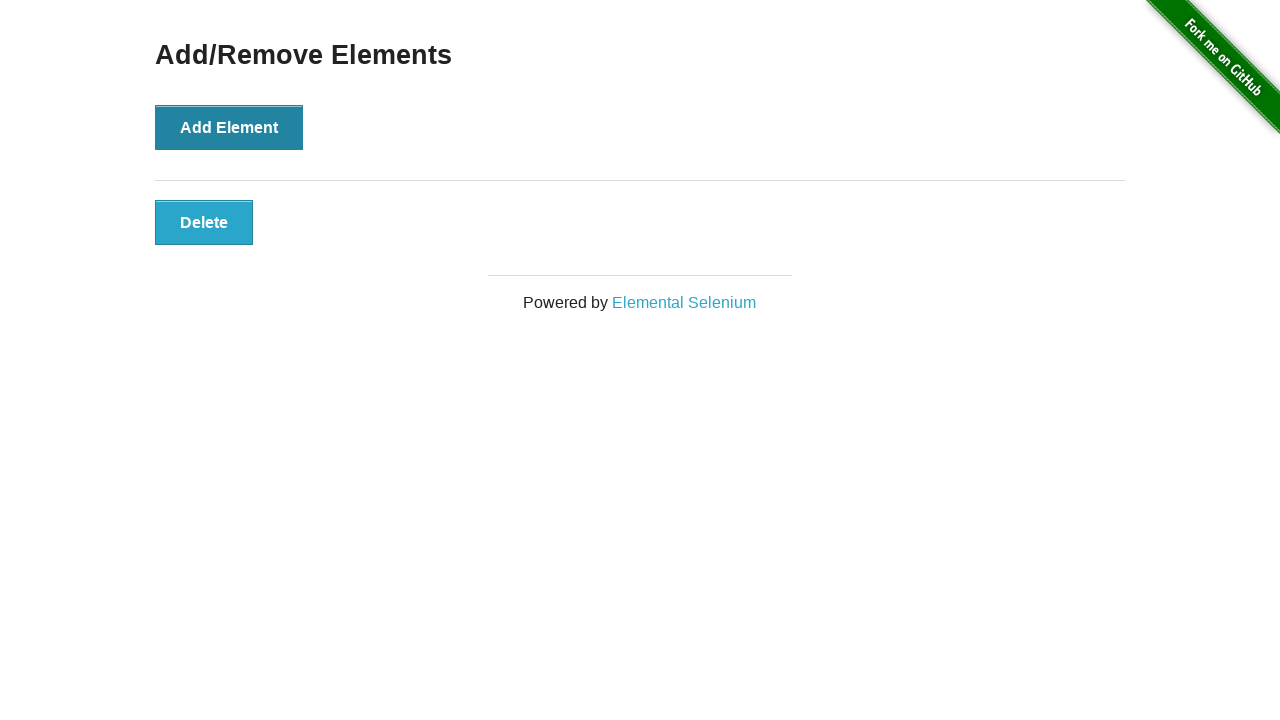

Clicked the Delete button to remove the element at (204, 222) on xpath=//*[text()='Delete']
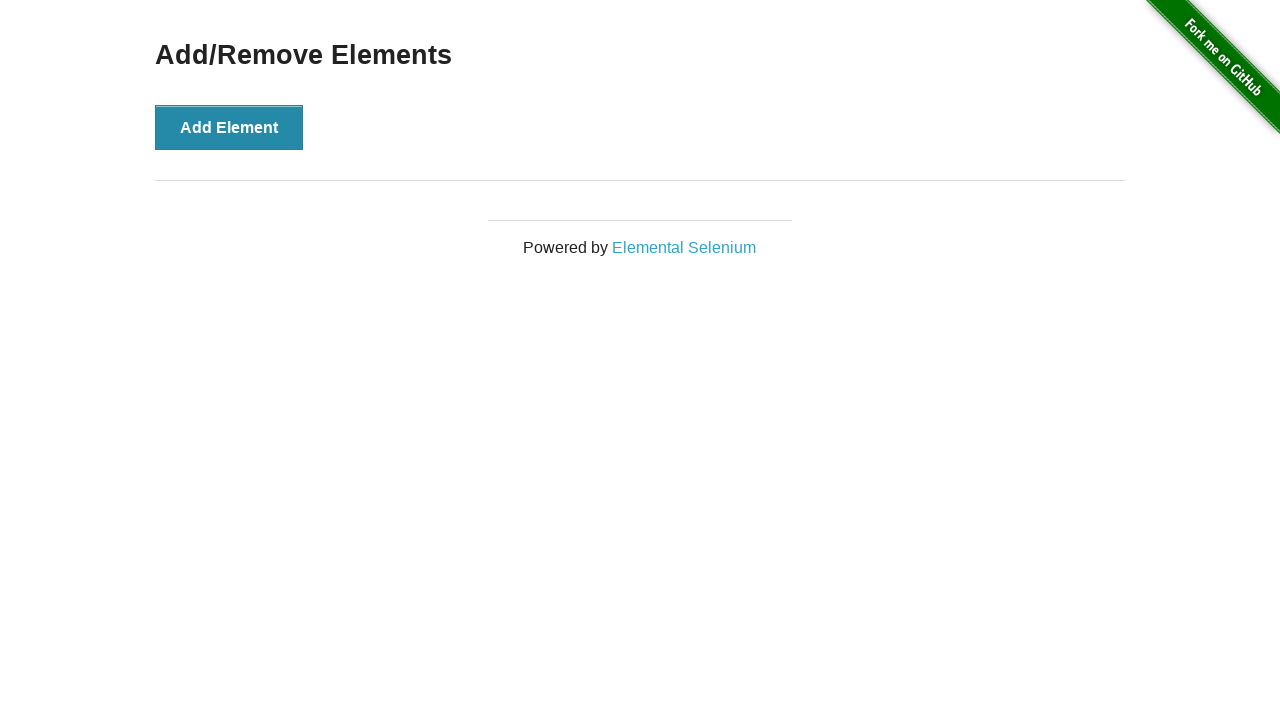

Located the 'Add/Remove Elements' heading
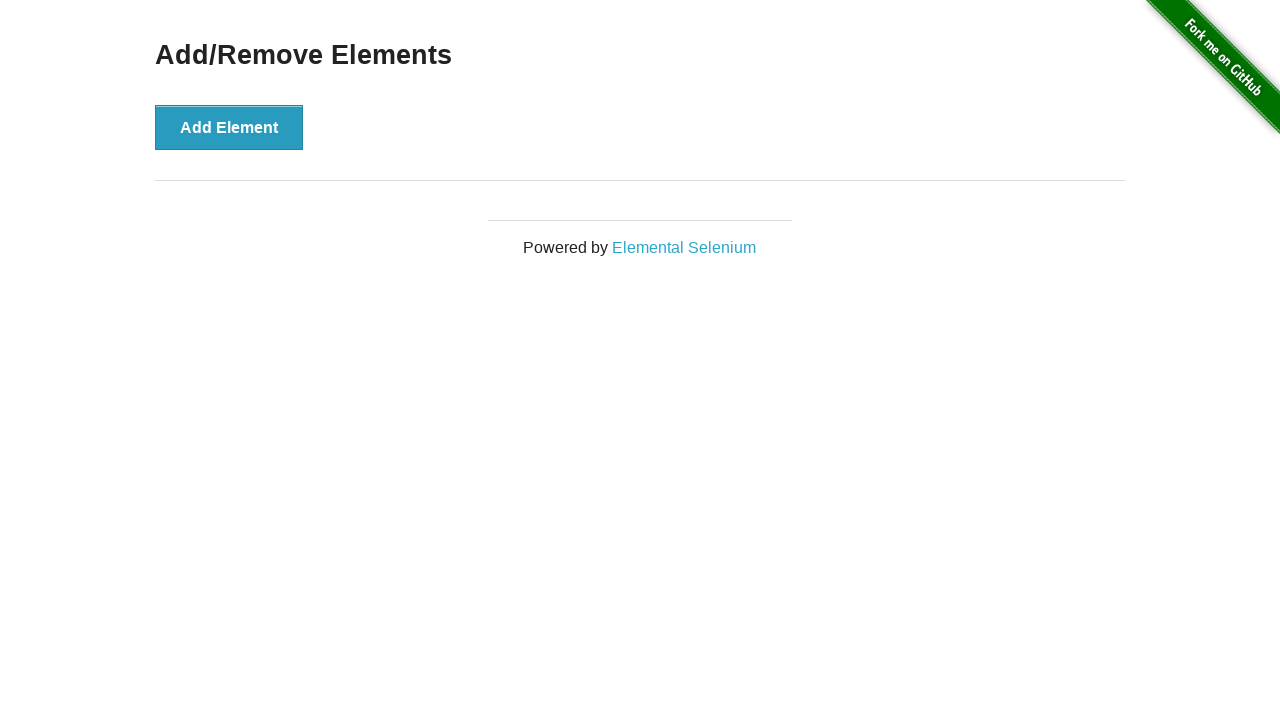

Verified 'Add/Remove Elements' heading remains visible after deletion
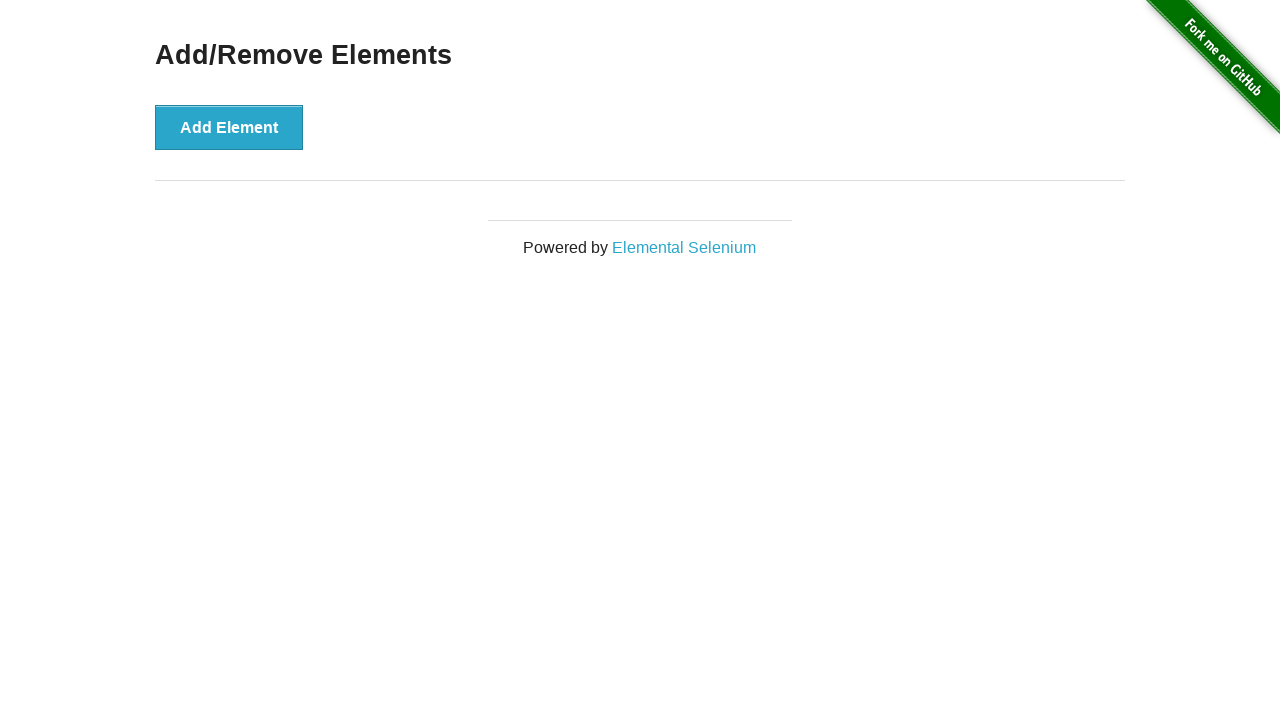

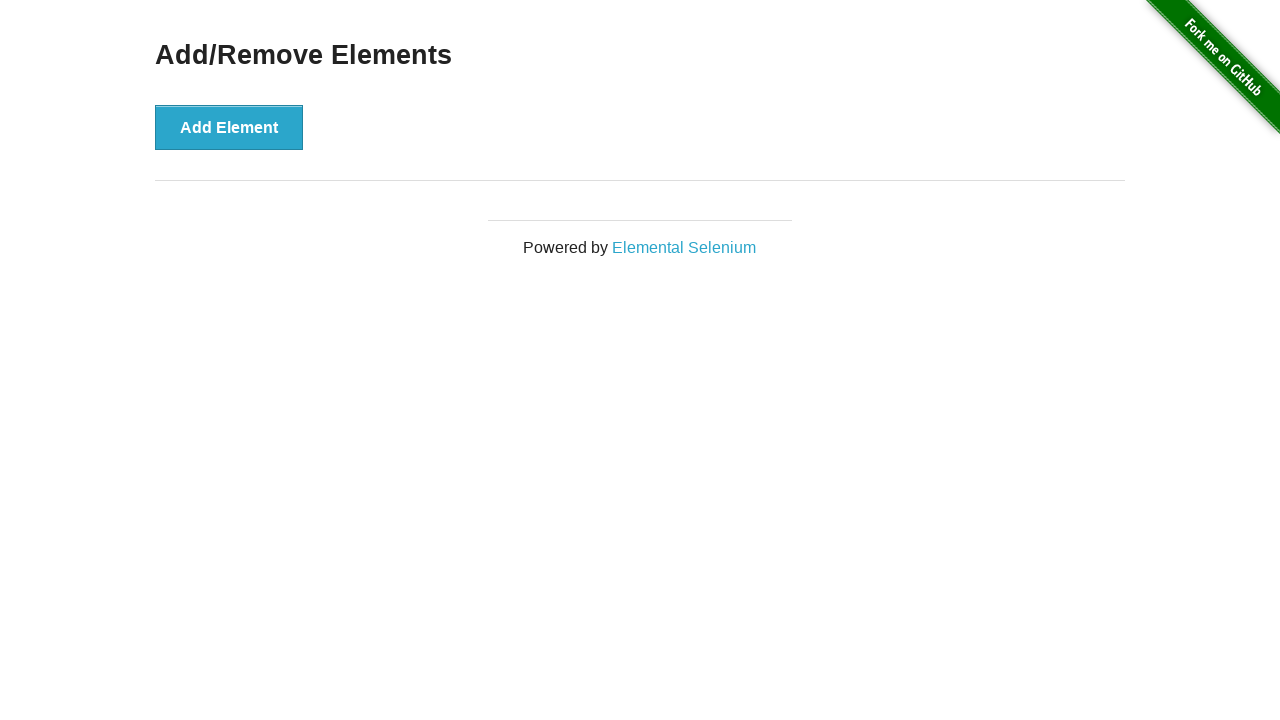